Tests scrolling from the viewport by a specific amount to bring the footer element into view

Starting URL: https://selenium.dev/selenium/web/scrolling_tests/frame_with_nested_scrolling_frame_out_of_view.html

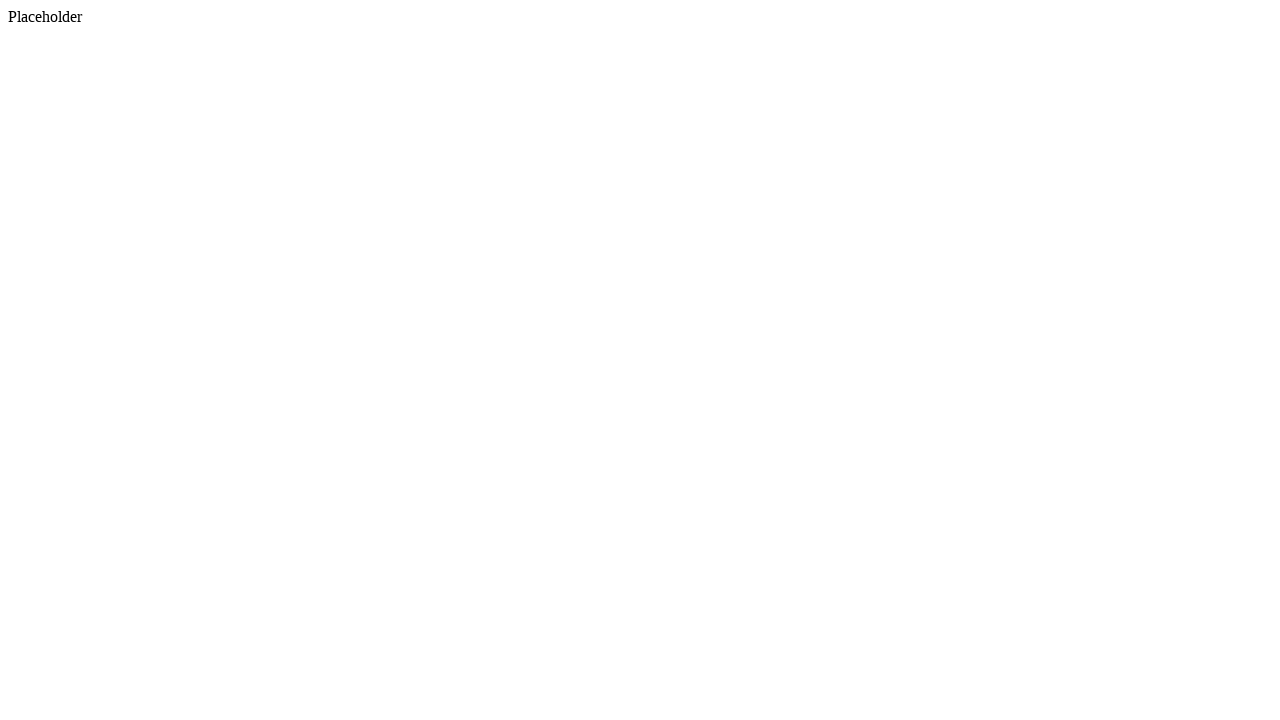

Located footer element
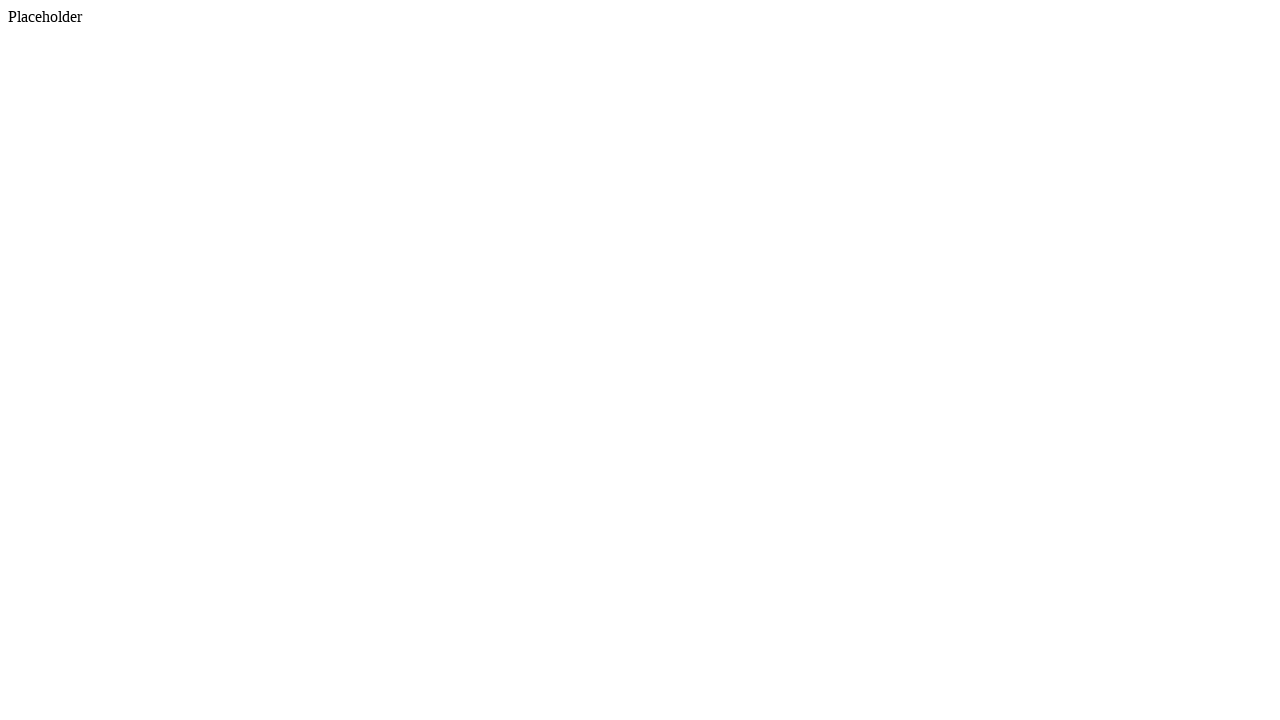

Scrolled viewport down by 500 pixels to bring footer into view
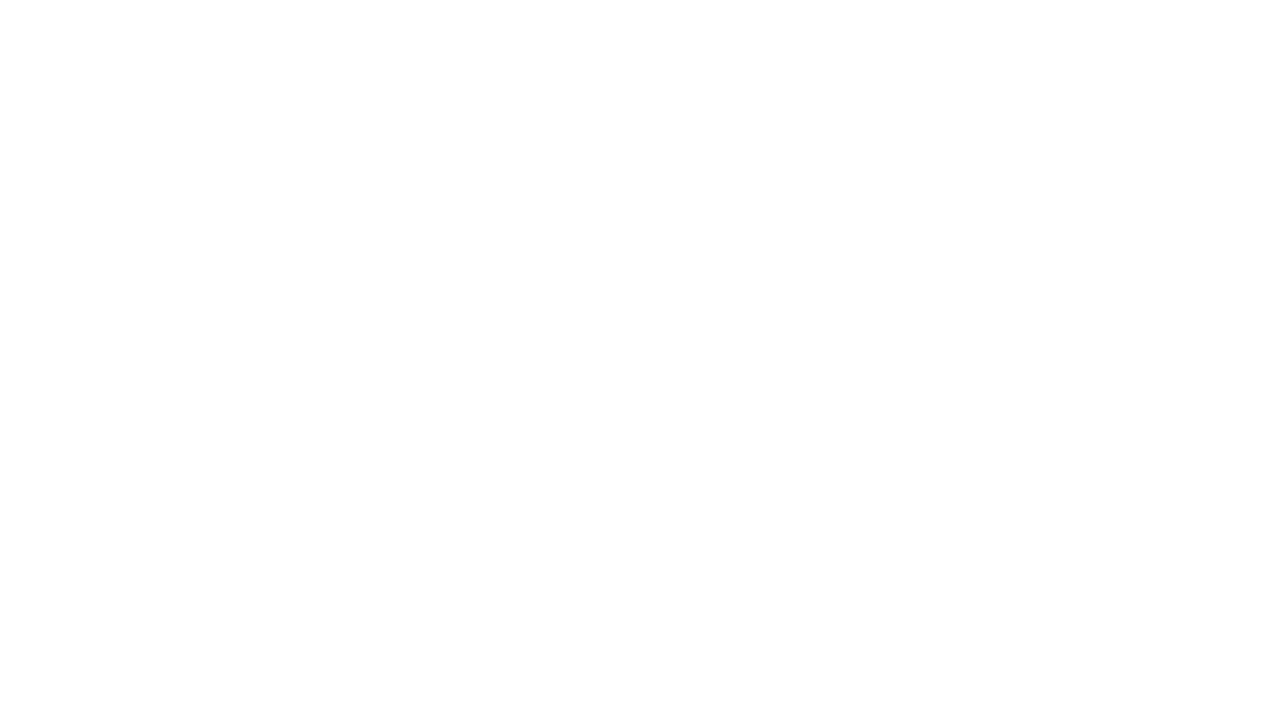

Footer element became visible
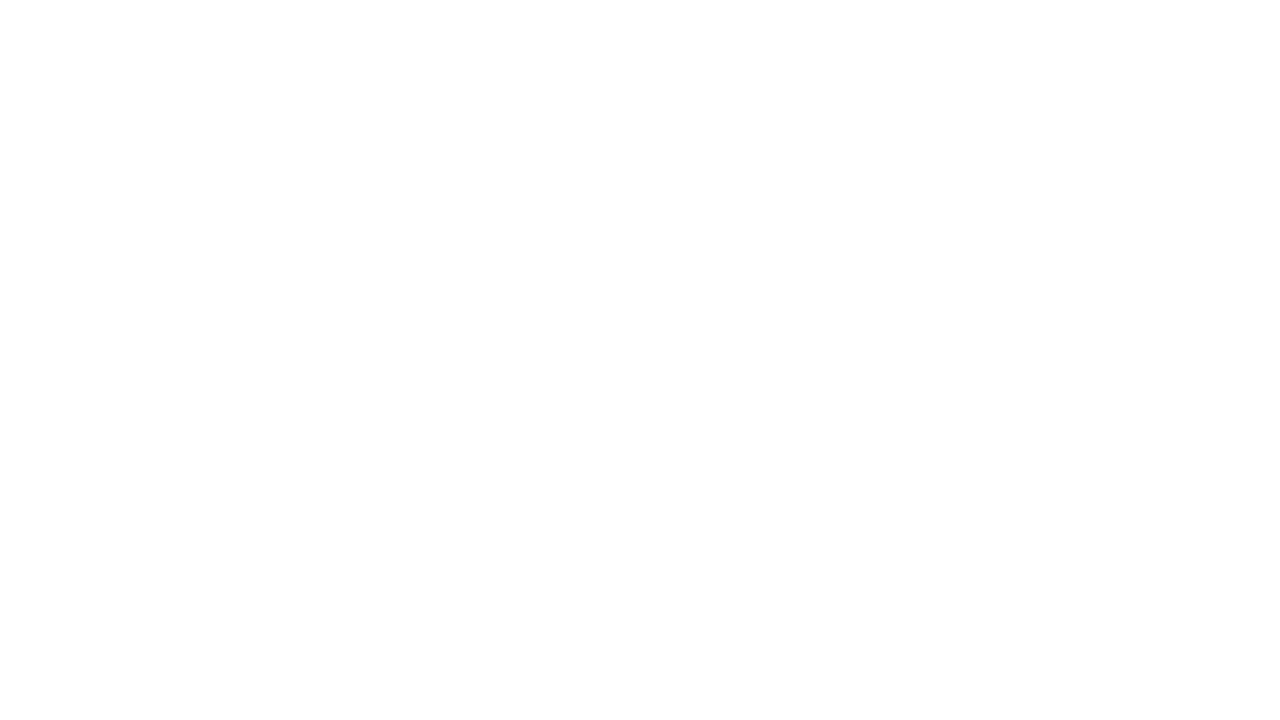

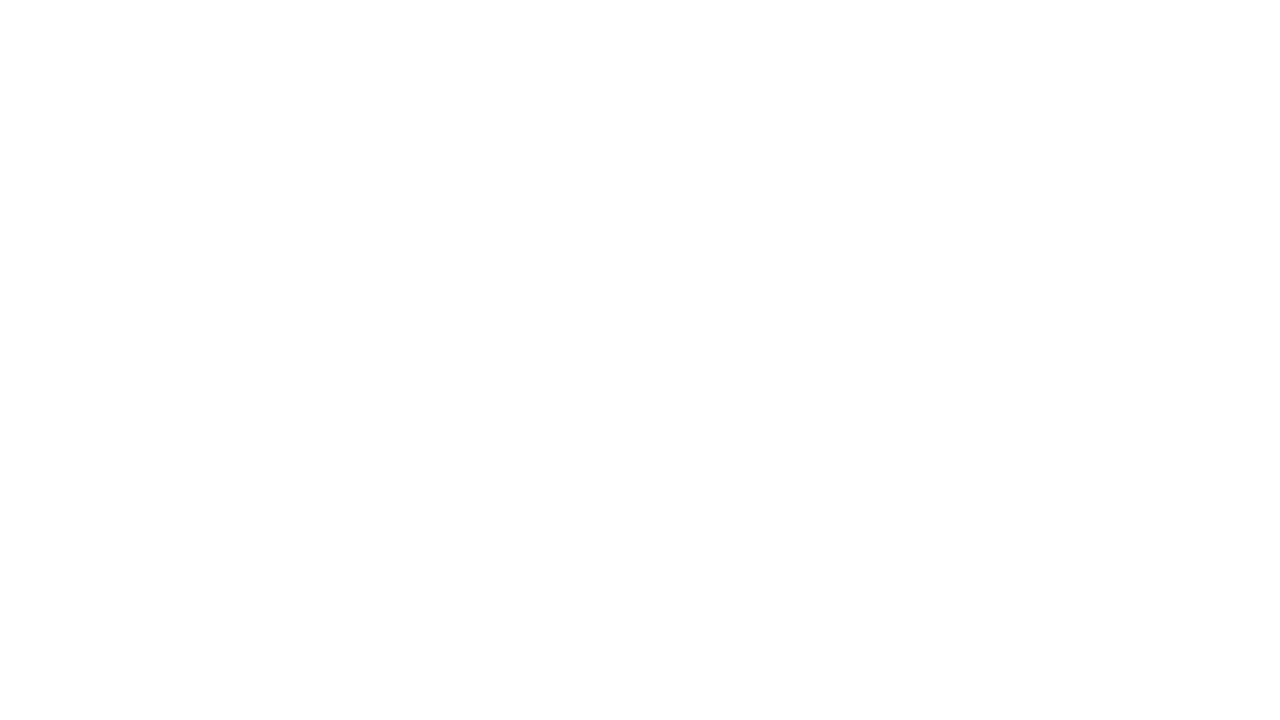